Tests handling a JavaScript alert popup by clicking a link that triggers an alert, then accepting it

Starting URL: https://selenium.dev/documentation/en/webdriver/js_alerts_prompts_and_confirmations/

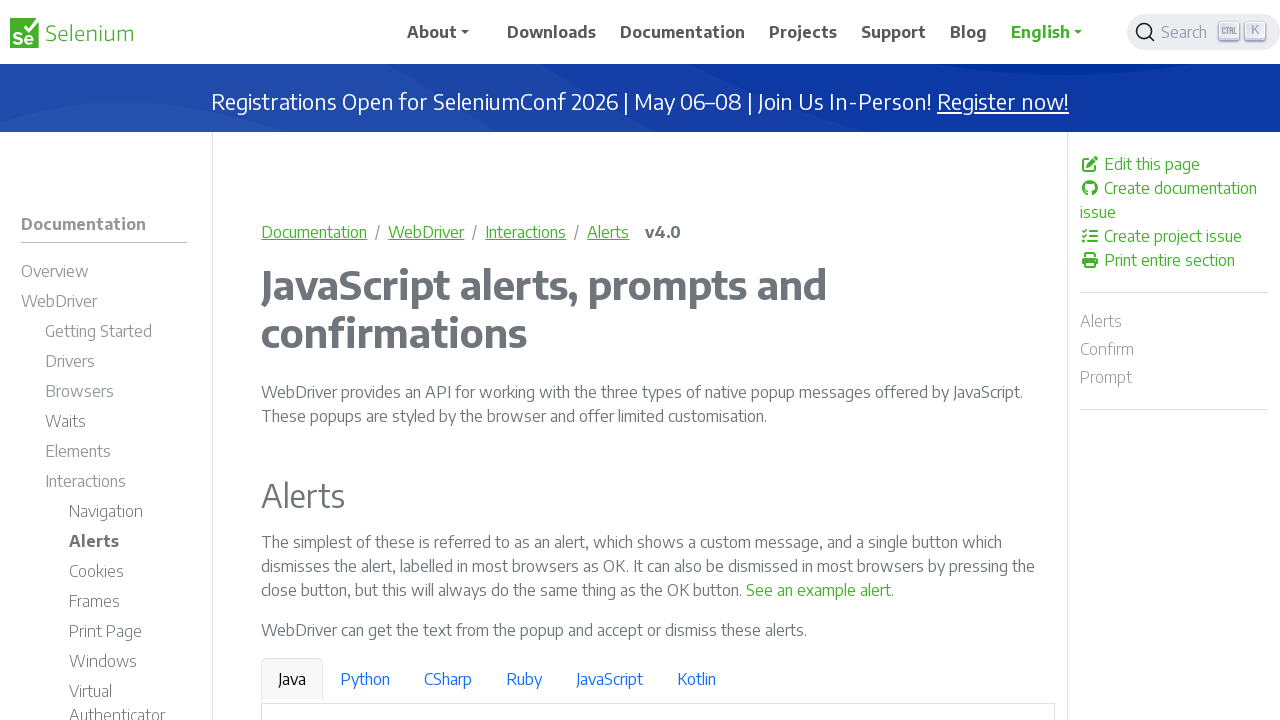

Clicked link to trigger JavaScript alert popup at (819, 590) on text=See an example alert
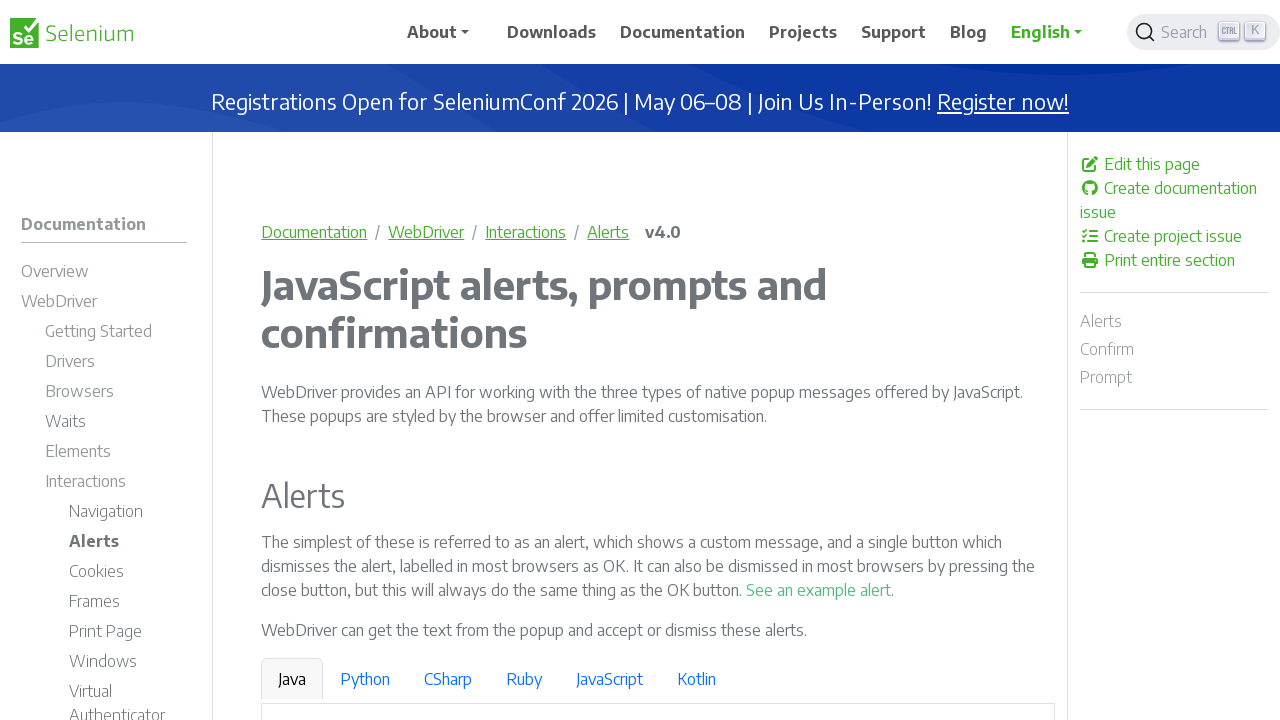

Set up dialog handler to accept alert
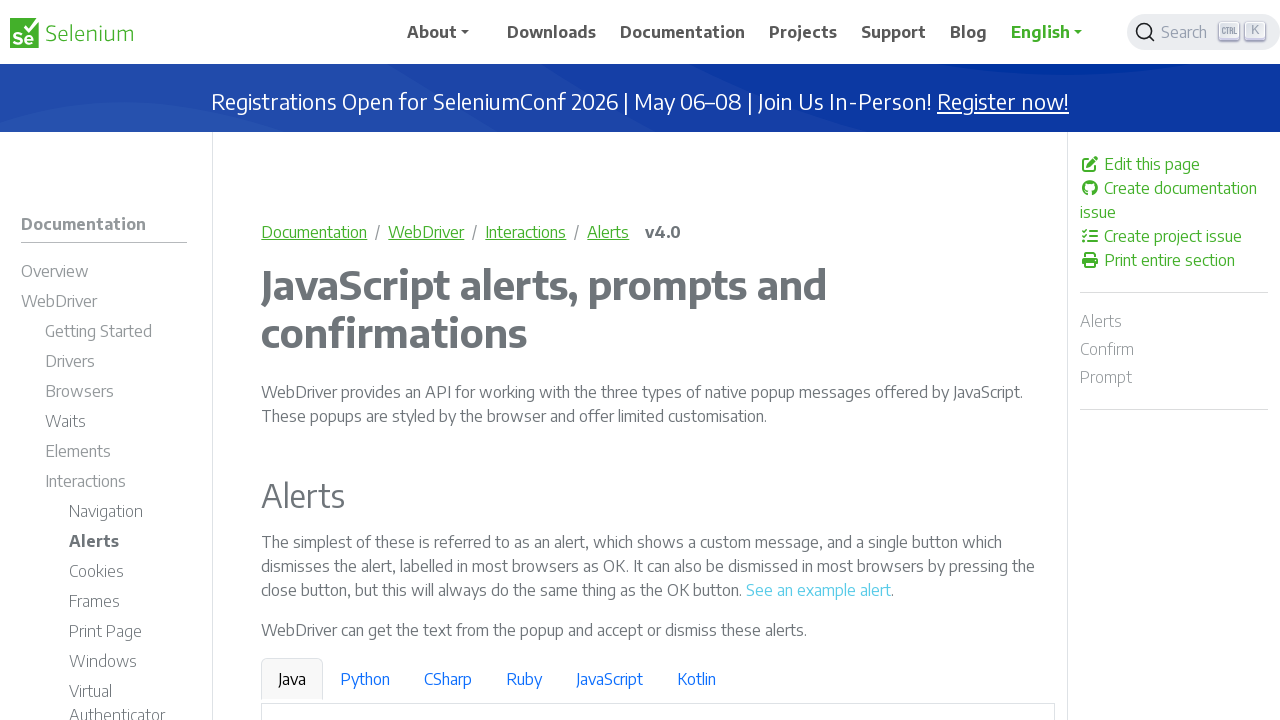

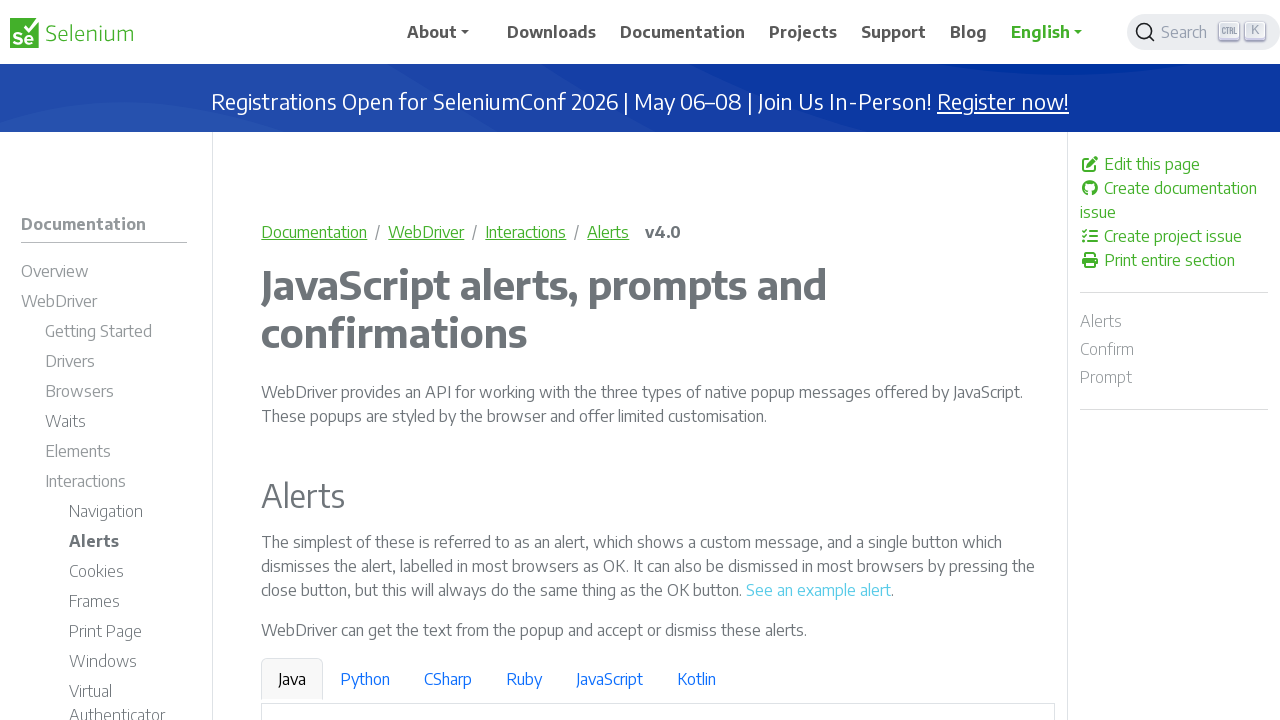